Tests mouse hover functionality by hovering over an avatar image to reveal hidden content, then clicking on the revealed user profile link.

Starting URL: https://the-internet.herokuapp.com/hovers

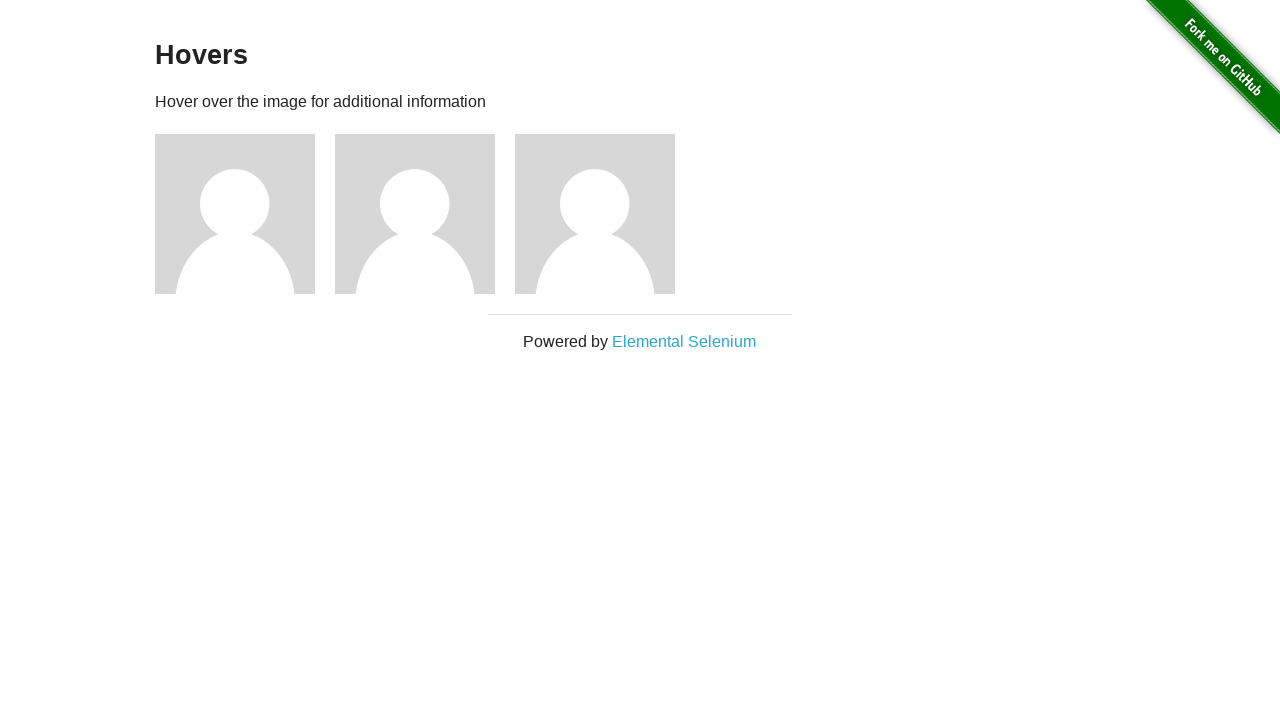

Located the first avatar image
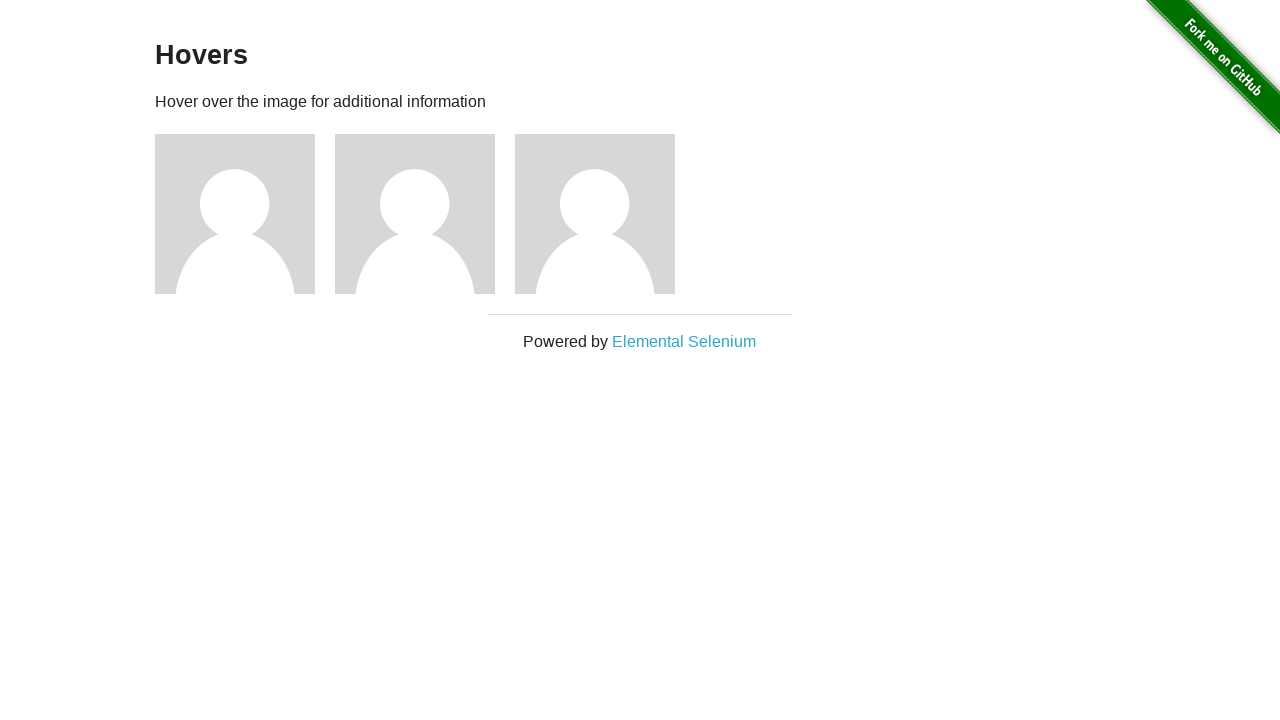

Hovered over the avatar image to reveal hidden content at (235, 214) on (//img[@src='/img/avatar-blank.jpg'])[1]
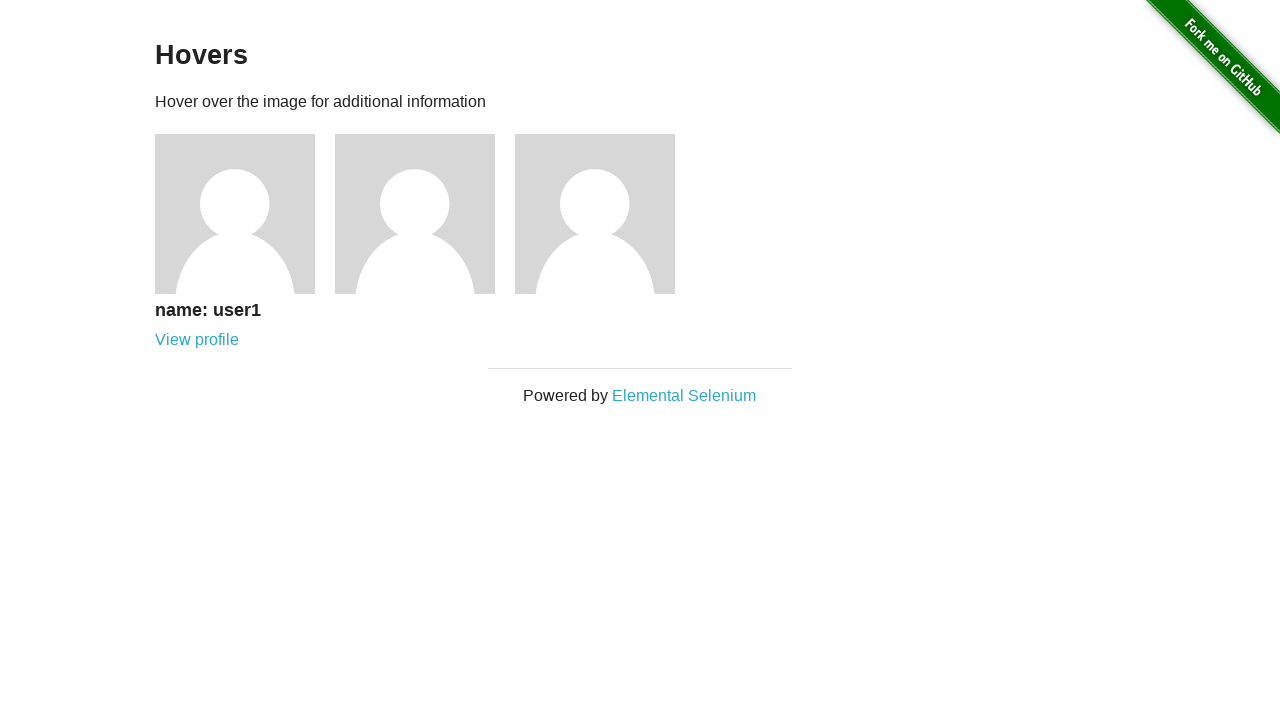

User profile link became visible after hovering
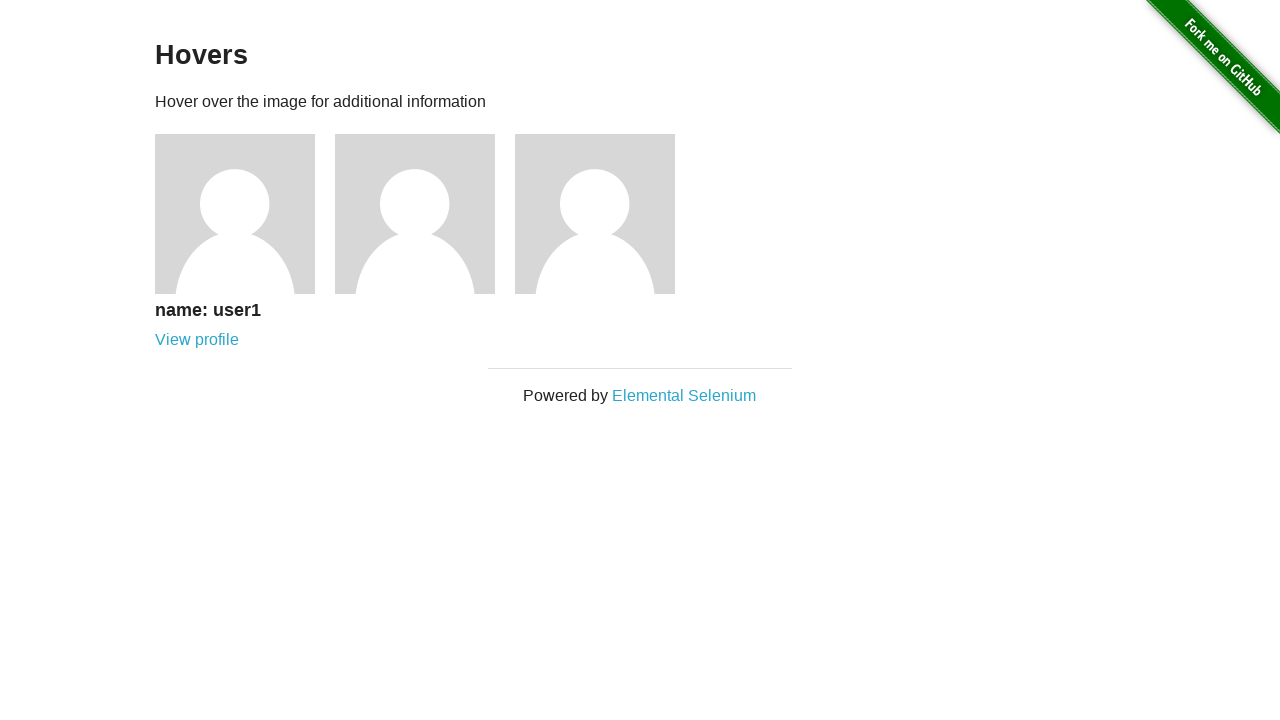

Clicked on the revealed user profile link at (197, 340) on a[href='/users/1']
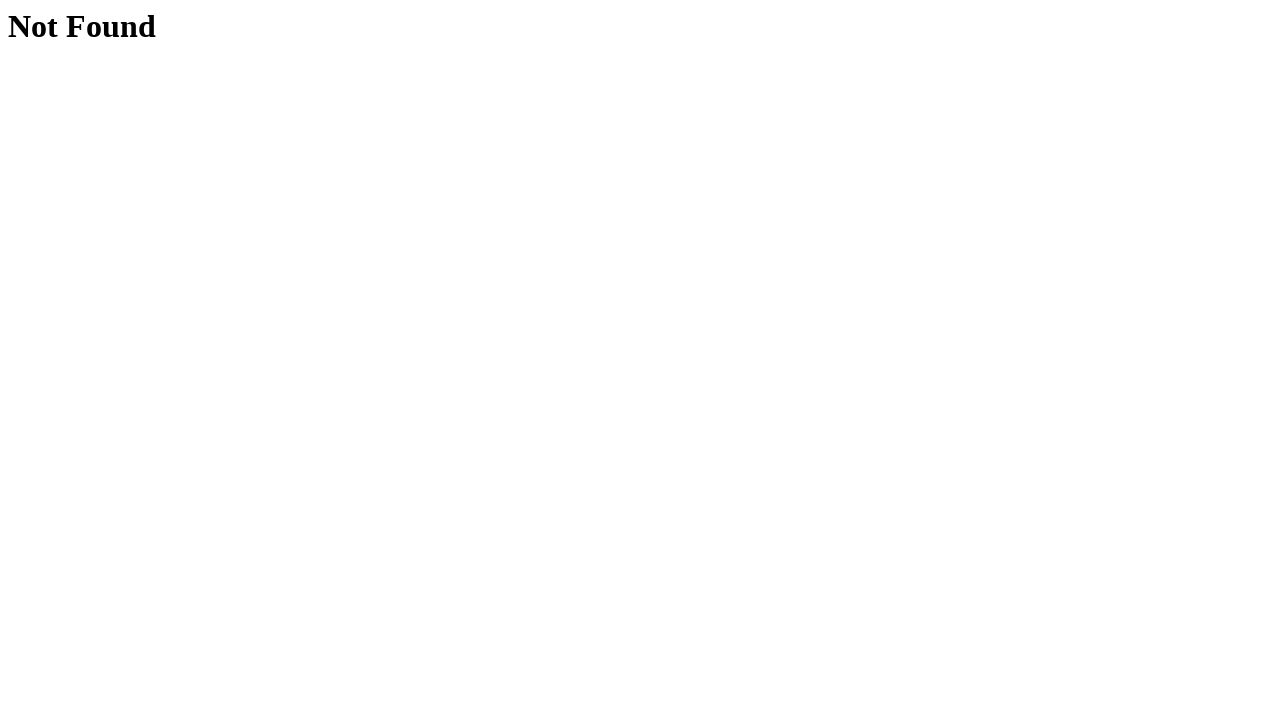

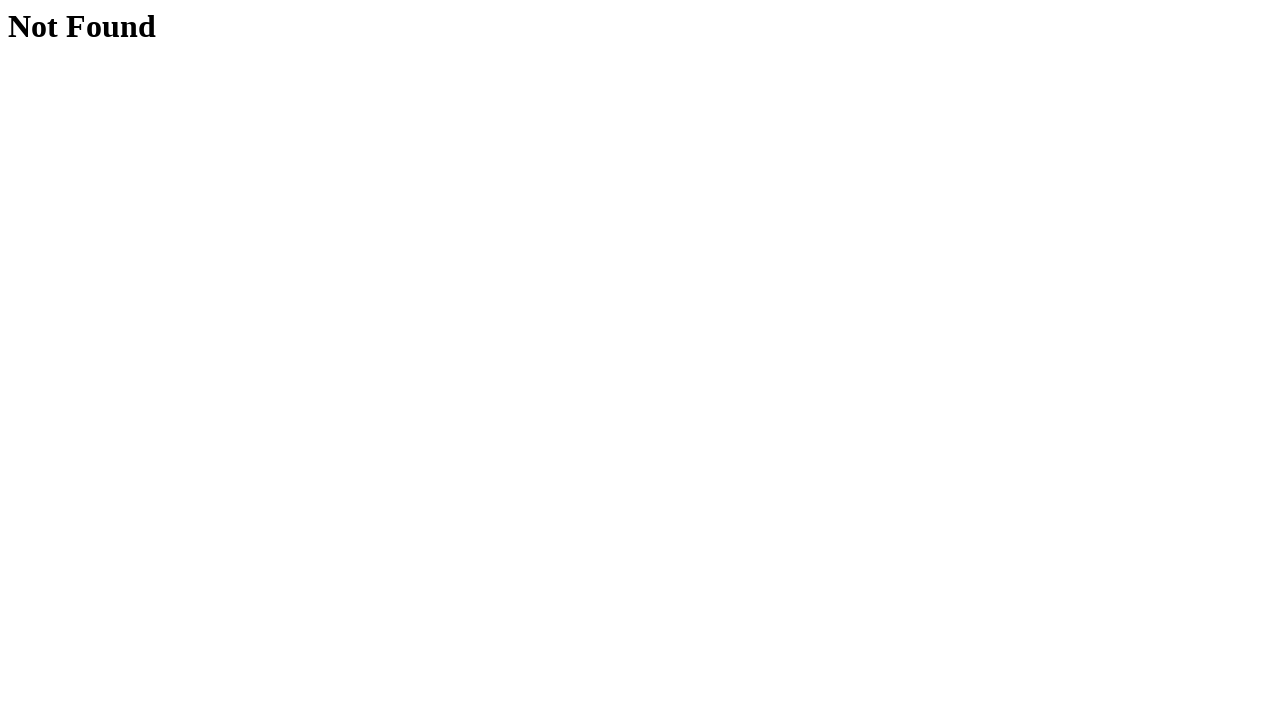